Tests the text box form by filling in full name, email, current address, and permanent address fields, then submitting and verifying the output matches the input.

Starting URL: https://demoqa.com/text-box

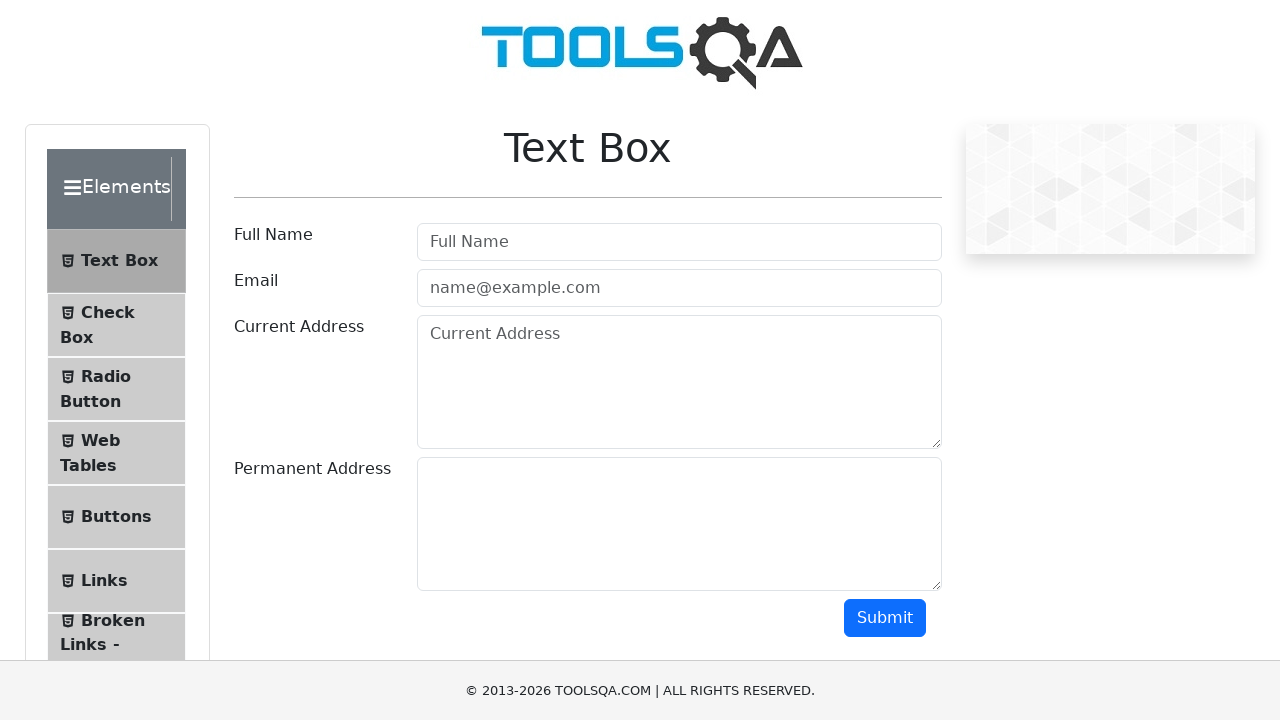

Filled full name field with 'John Anderson' on #userName
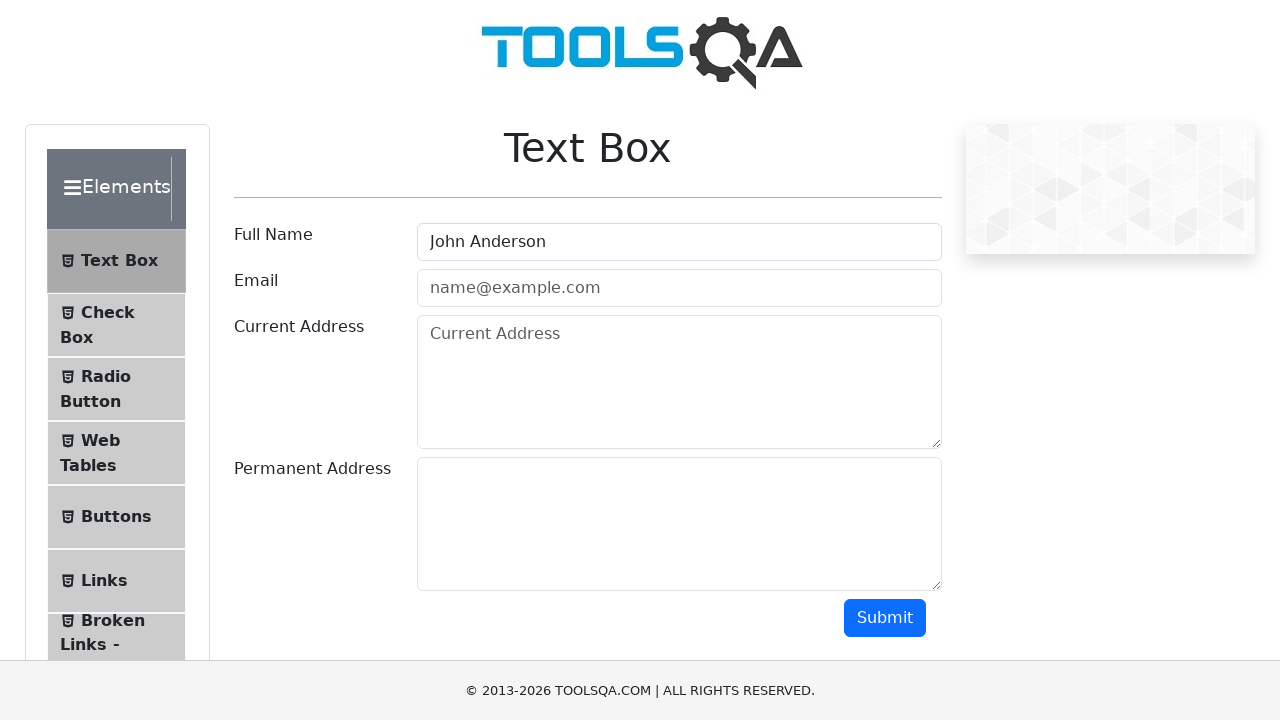

Filled email field with 'john.anderson@example.com' on #userEmail
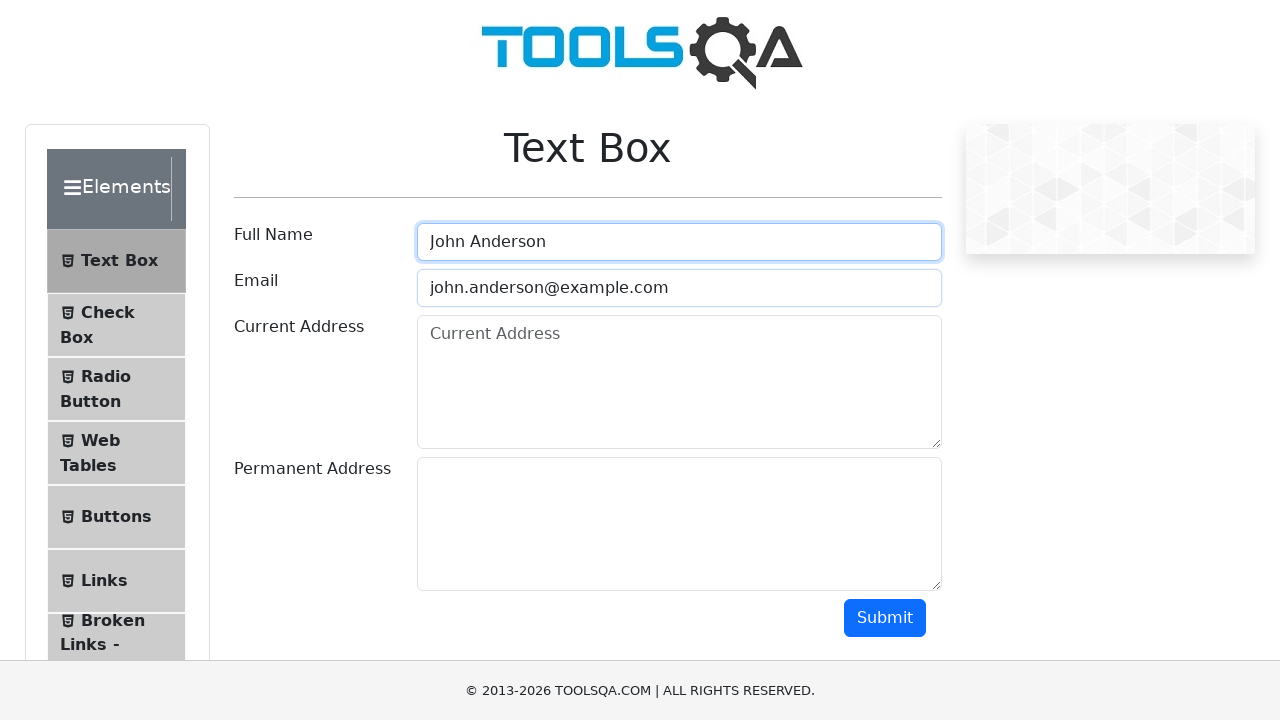

Filled current address field with '123 Main Street, New York, NY 10001' on #currentAddress
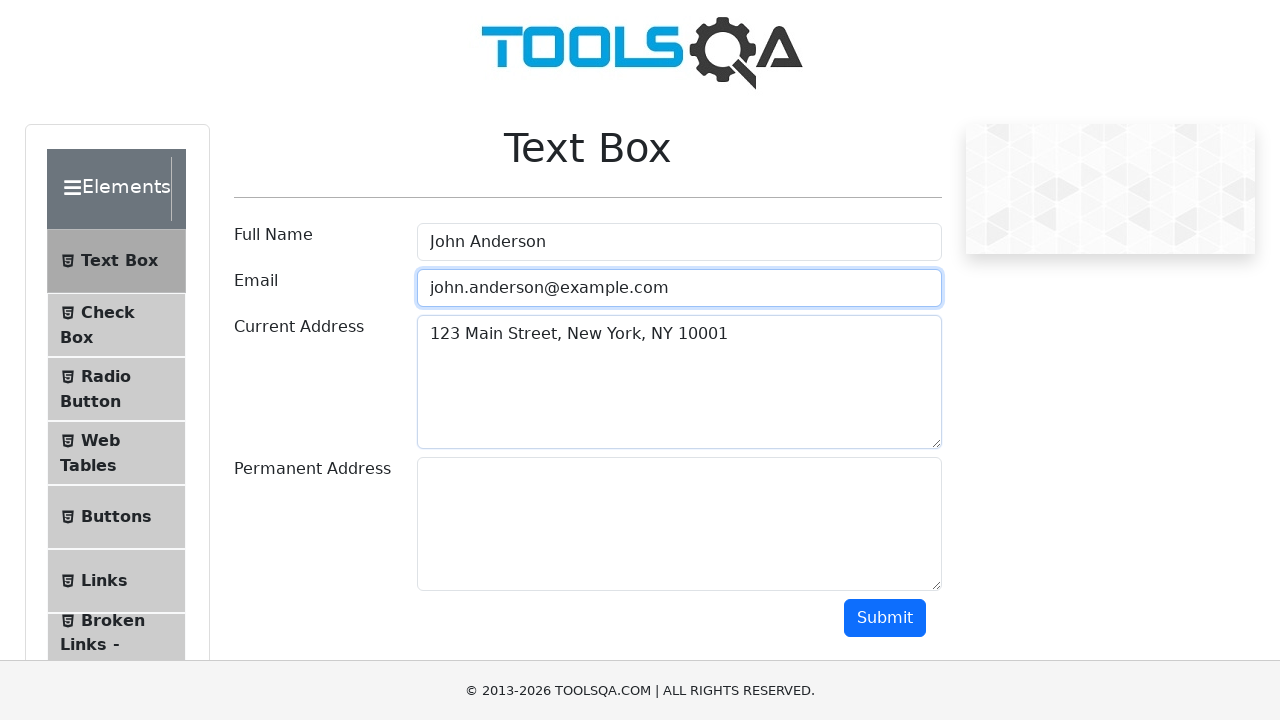

Filled permanent address field with '456 Oak Avenue, Los Angeles, CA 90001' on #permanentAddress
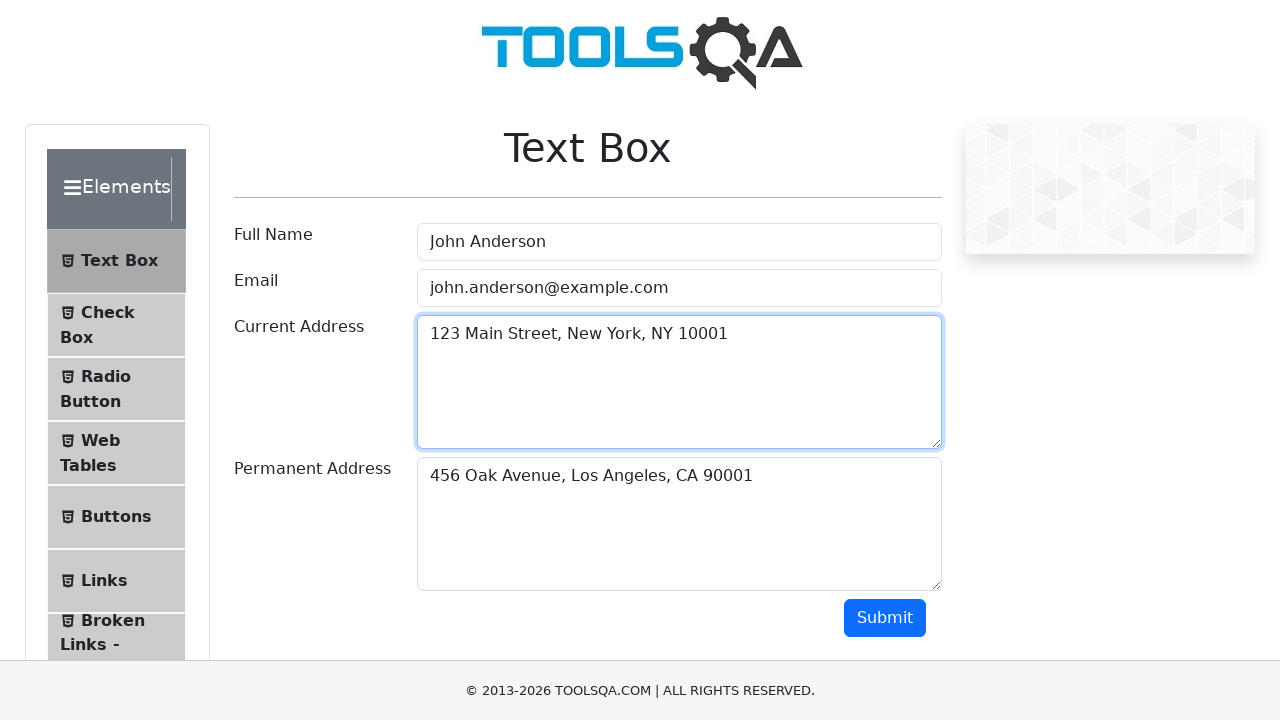

Clicked submit button to submit the text box form at (885, 618) on #submit
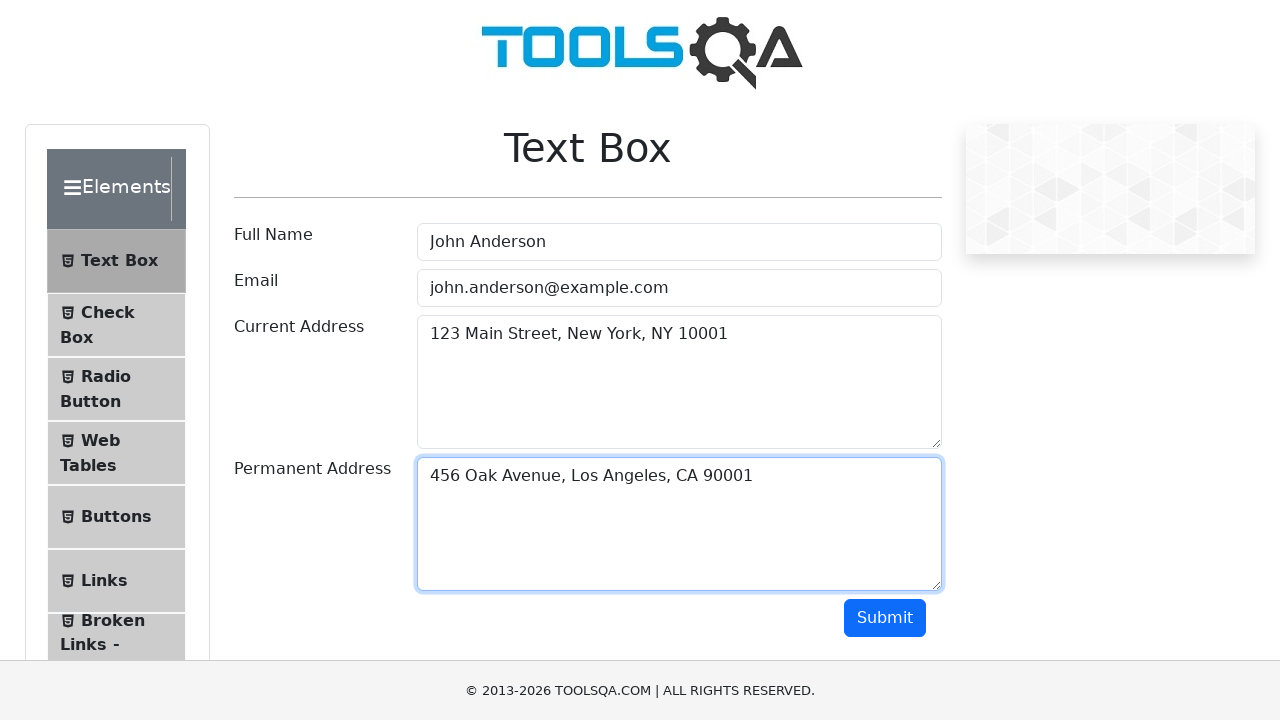

Form output appeared on the page
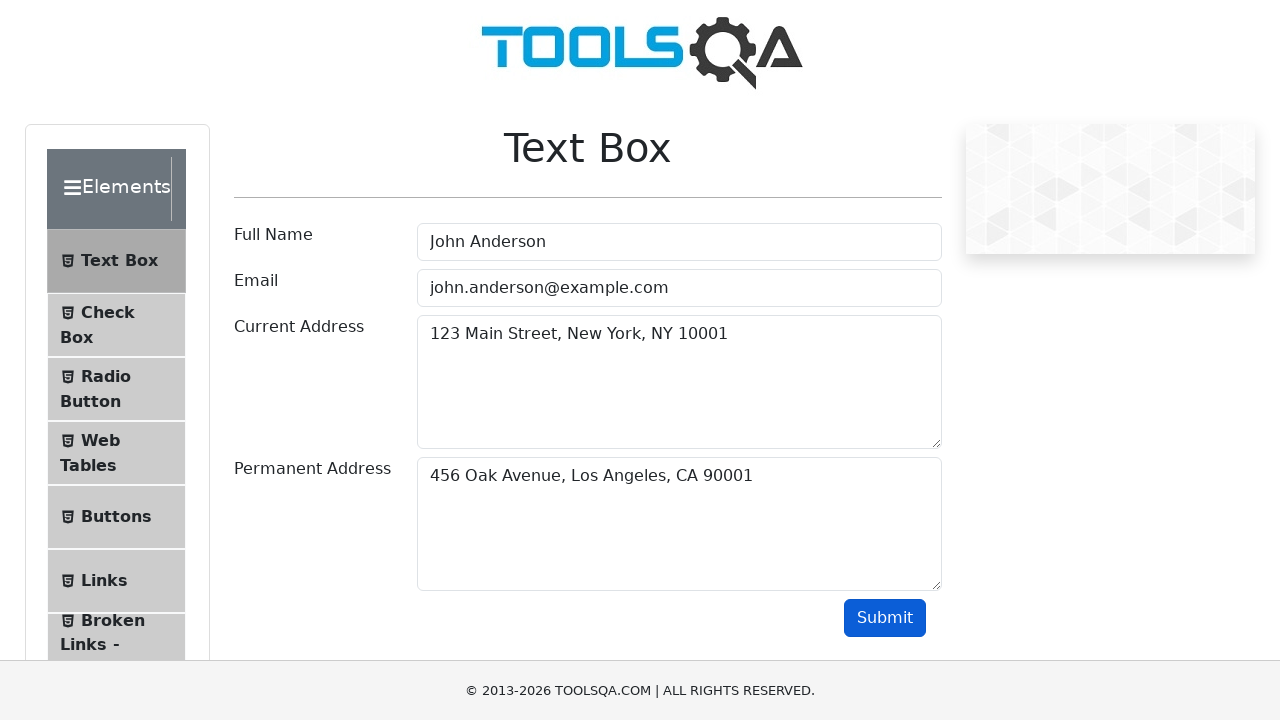

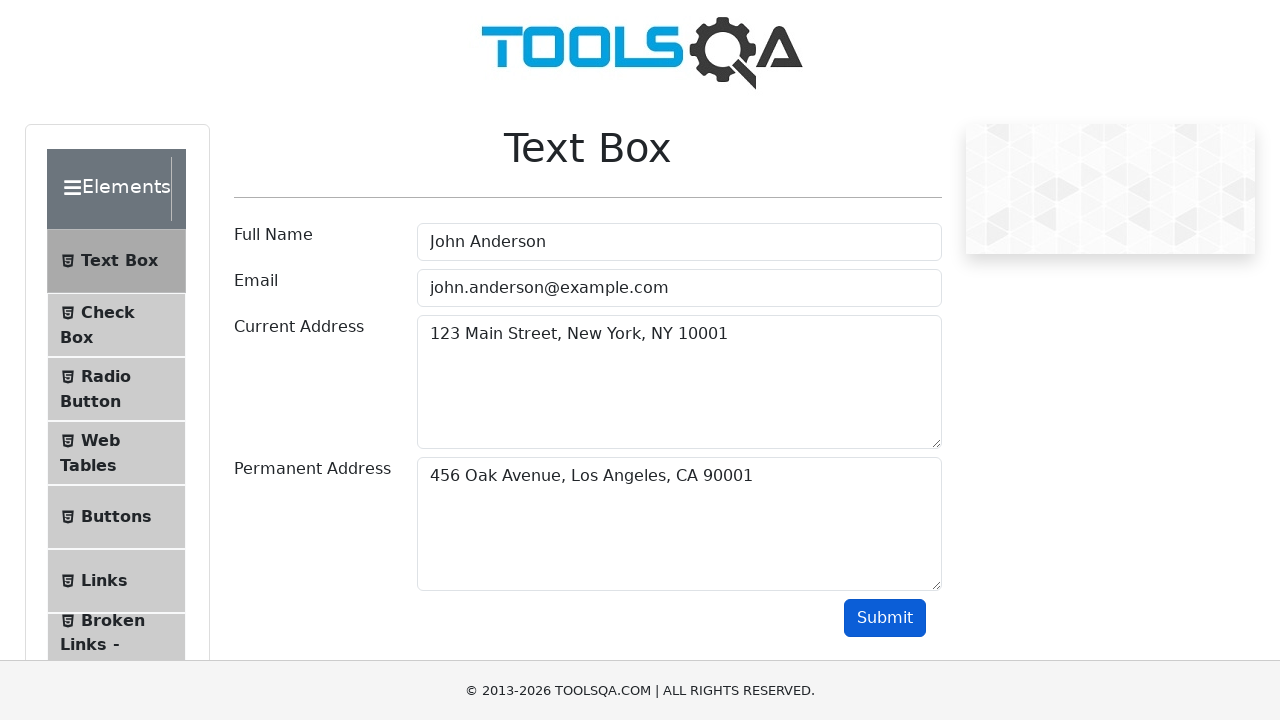